Tests iframe interaction by verifying header text, switching to iframe, clearing and typing text in an editor, then verifying an element outside the iframe

Starting URL: https://the-internet.herokuapp.com/iframe

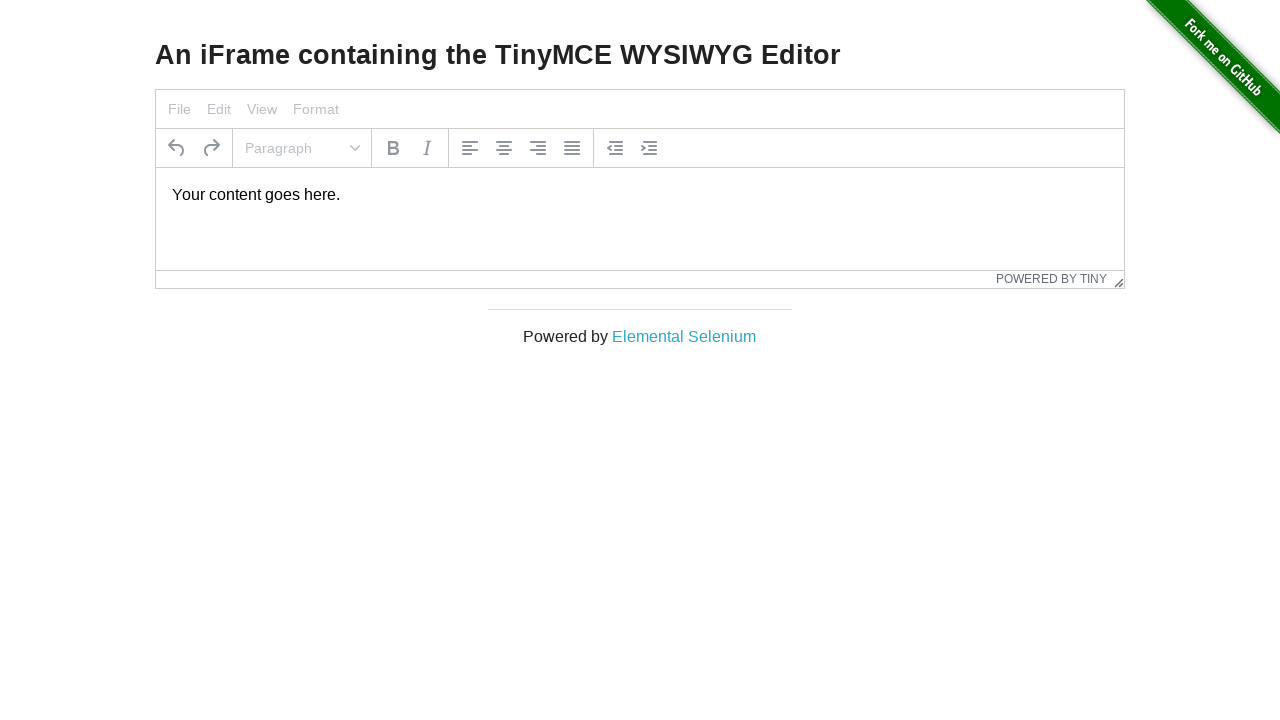

Retrieved header text content
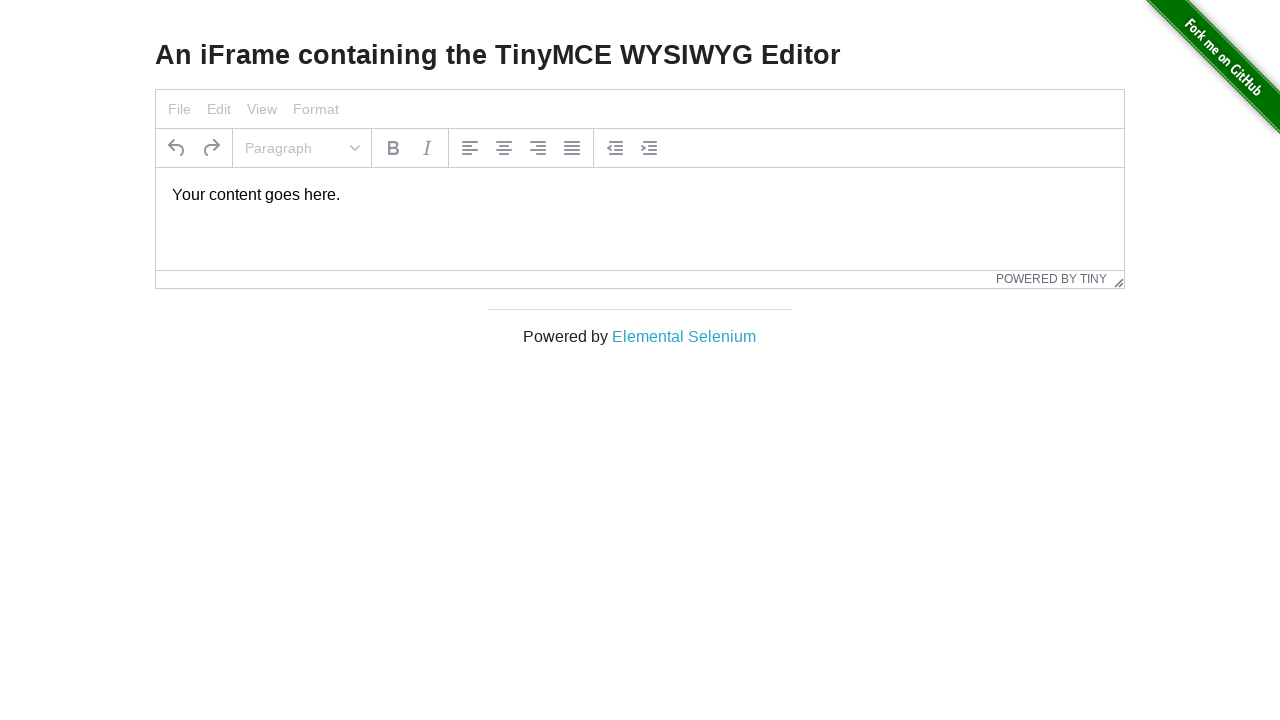

Verified header contains 'Editor'
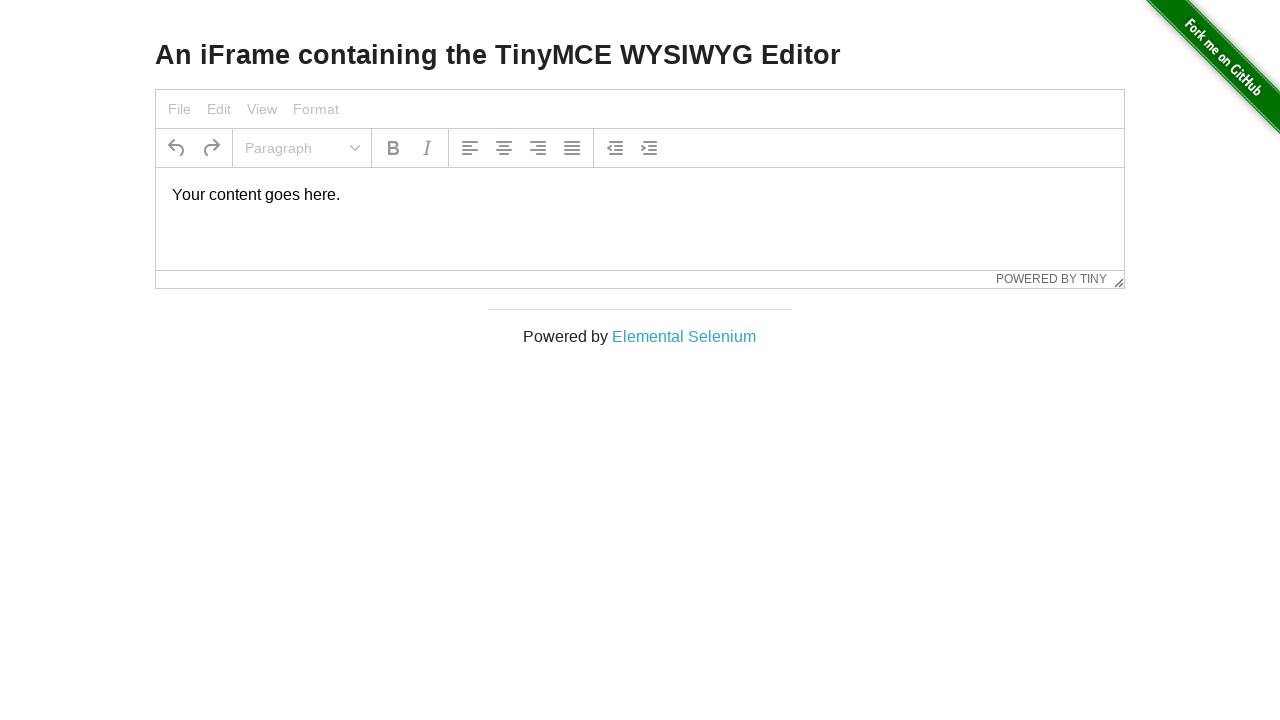

Located iframe element with selector 'iframe#mce_0_ifr'
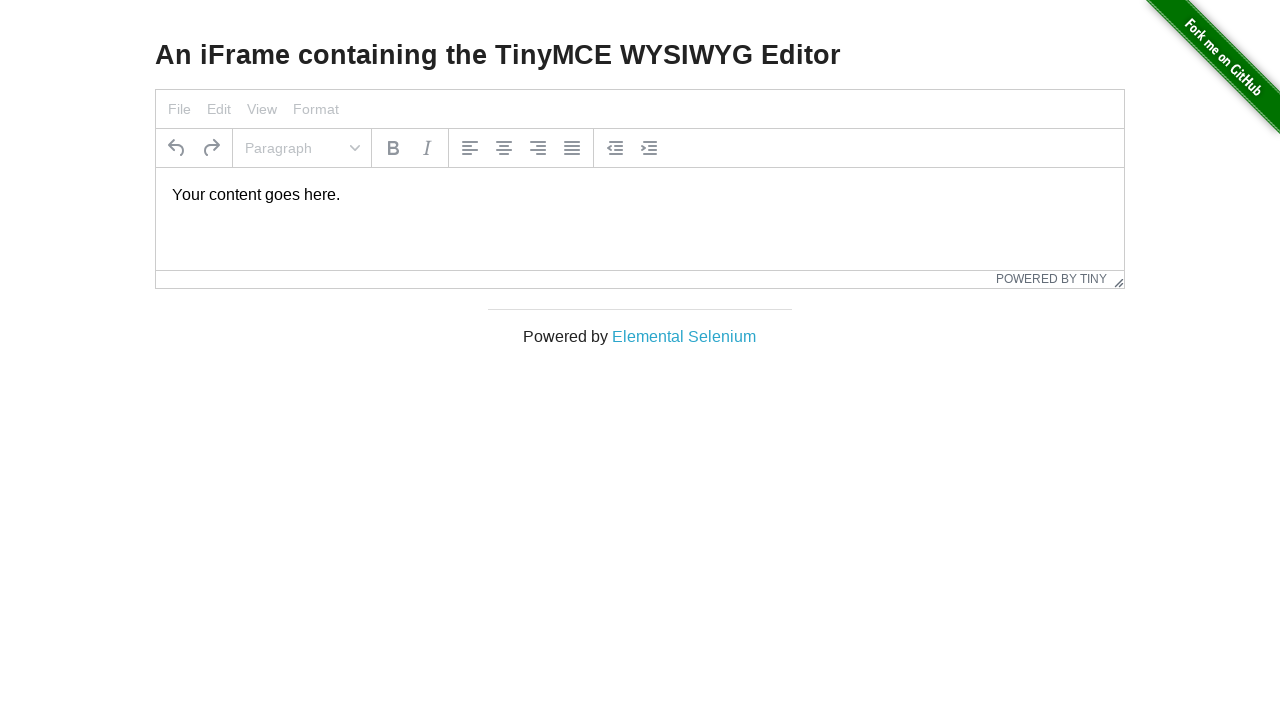

Located text box element inside iframe
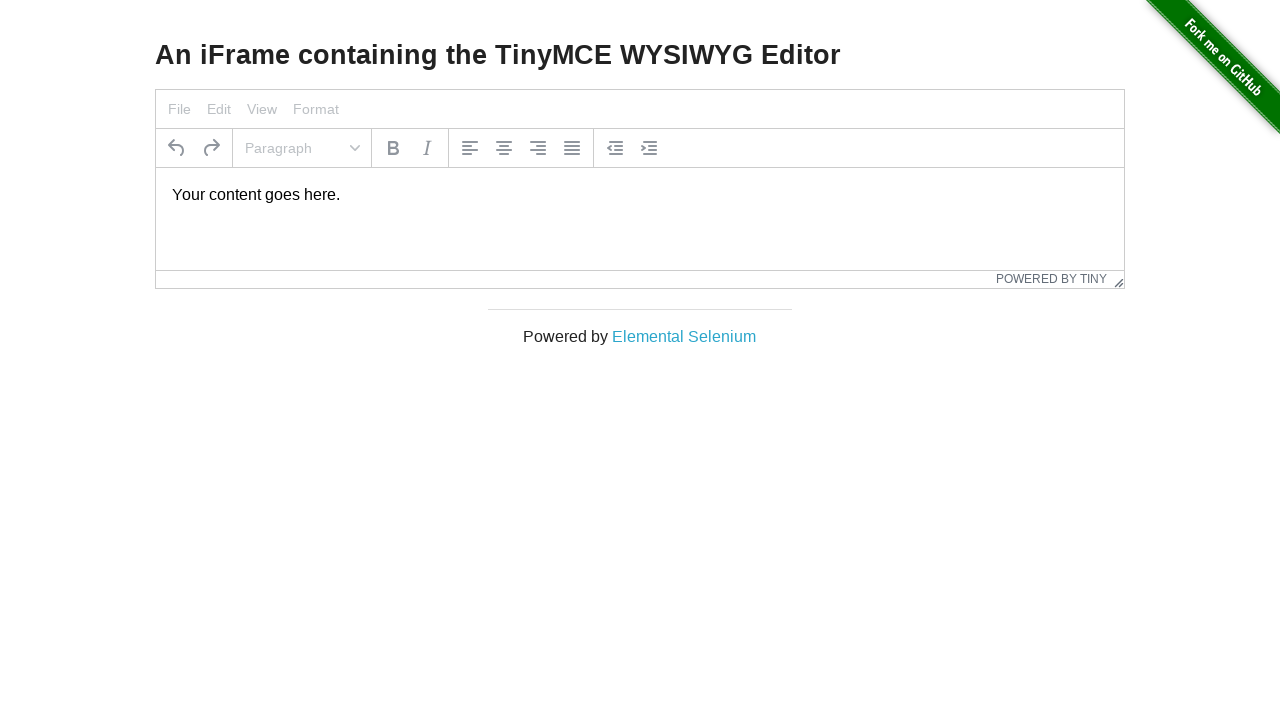

Clicked text box inside iframe at (640, 195) on iframe#mce_0_ifr >> internal:control=enter-frame >> p
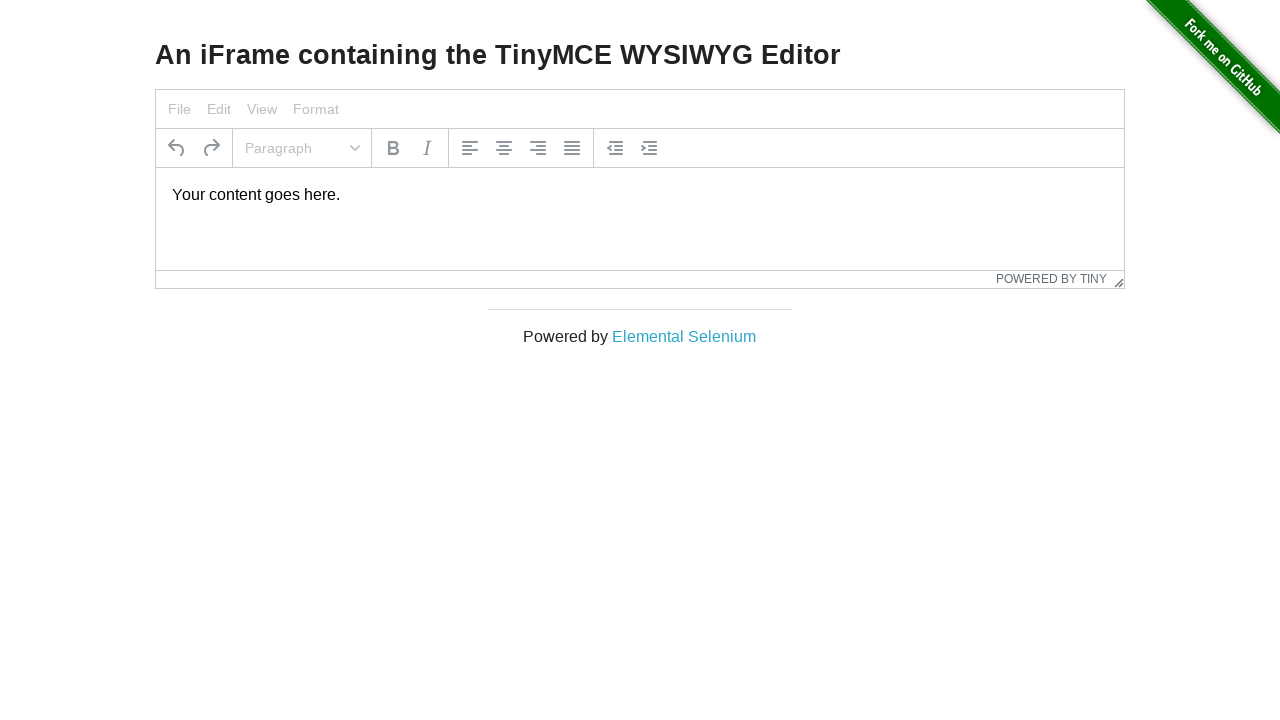

Selected all text in text box using Ctrl+A
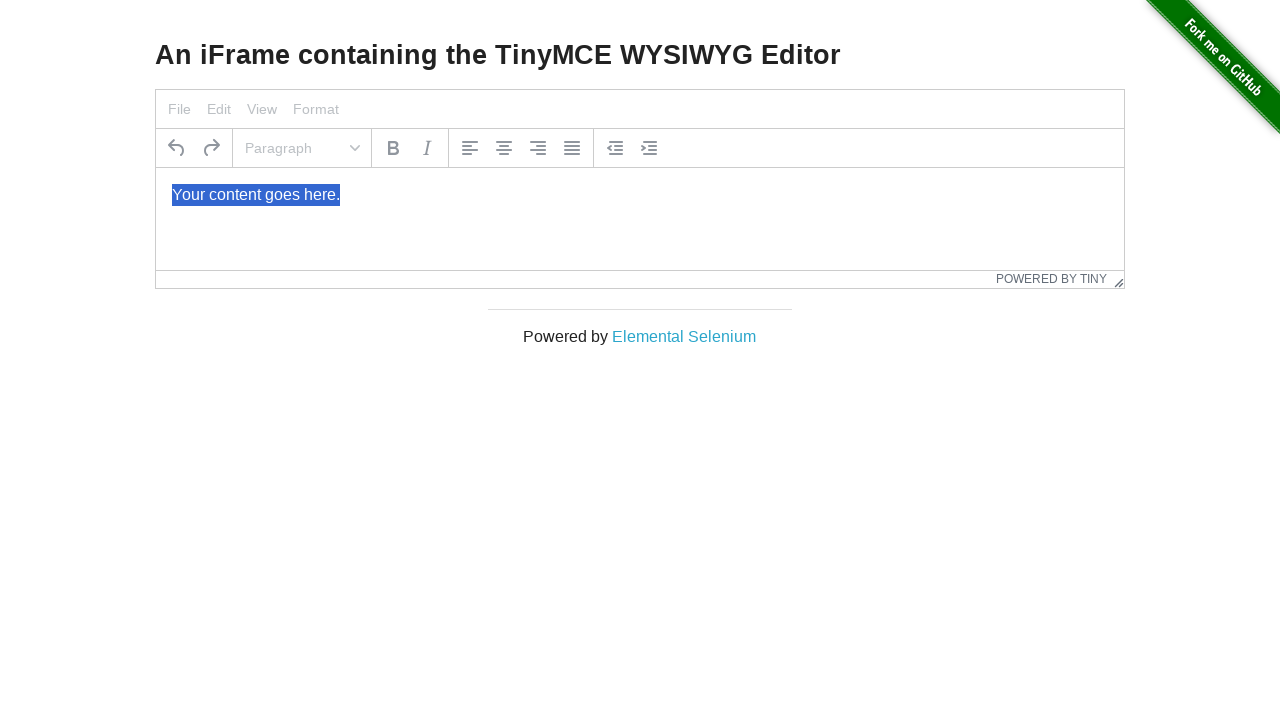

Deleted selected text from text box
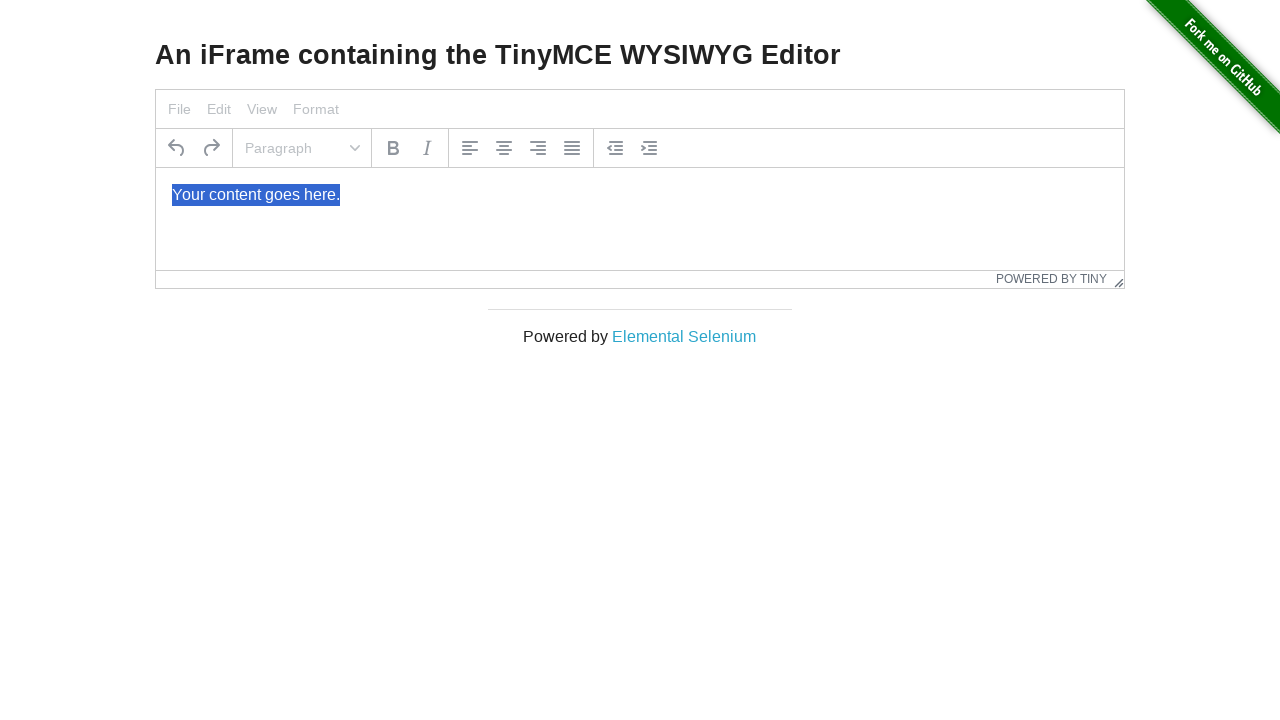

Typed 'This text box is inside the iframe' into text box on iframe#mce_0_ifr >> internal:control=enter-frame >> p
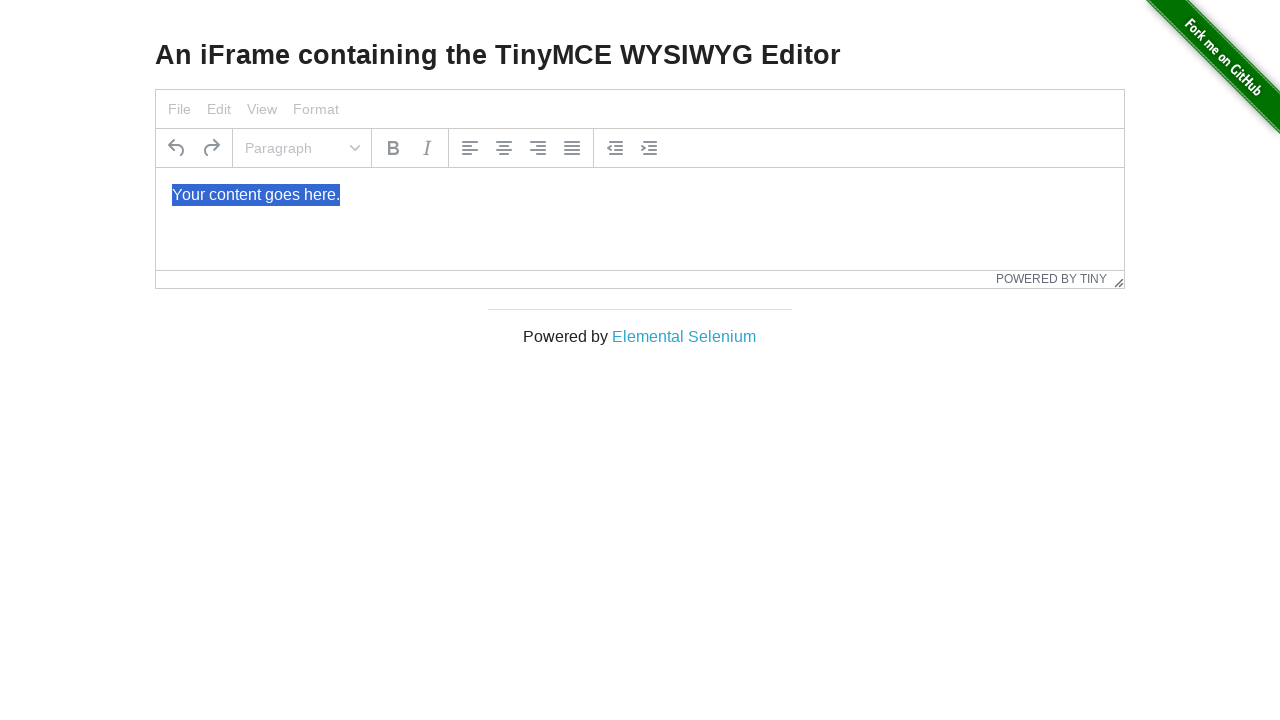

Located 'Elemental Selenium' link element
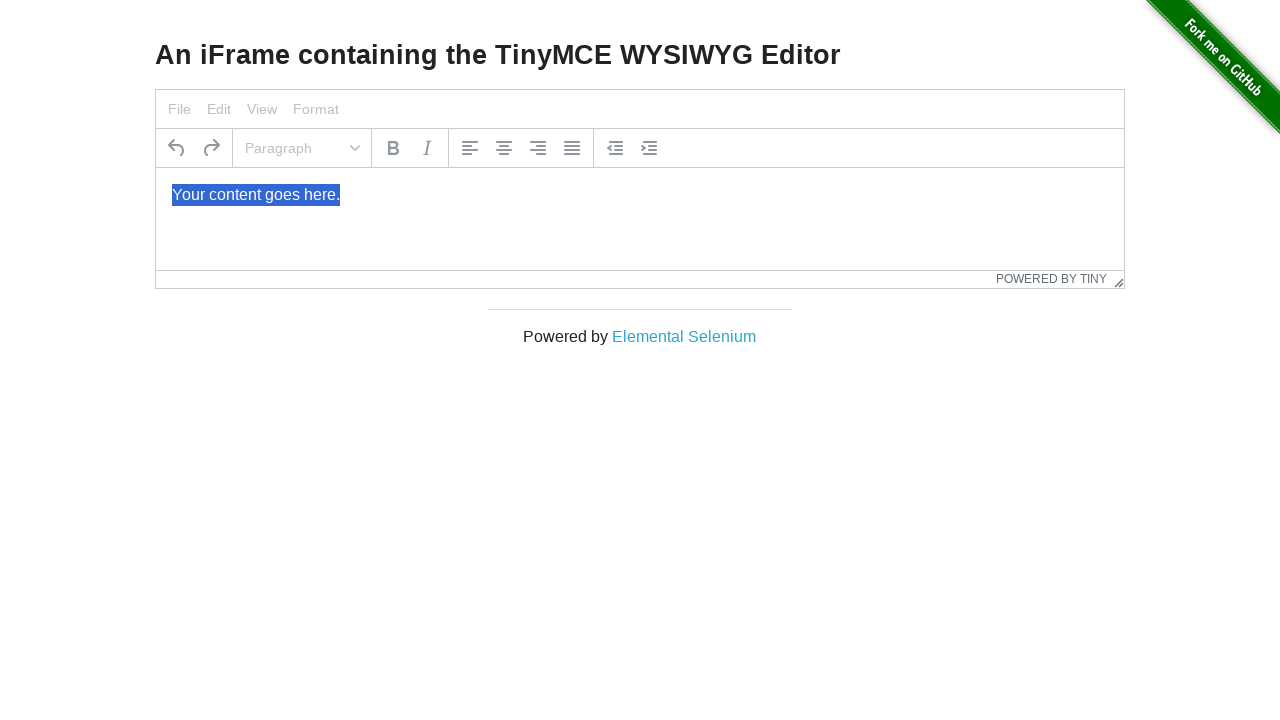

Verified 'Elemental Selenium' link is visible outside iframe
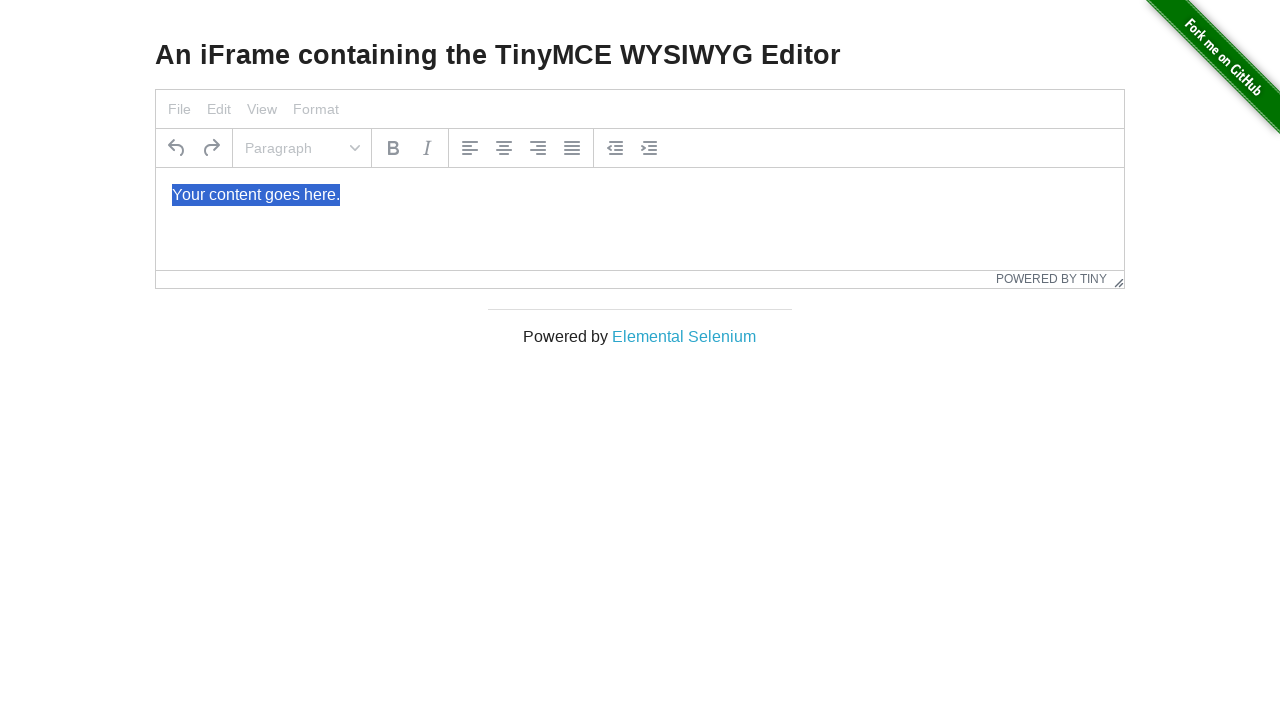

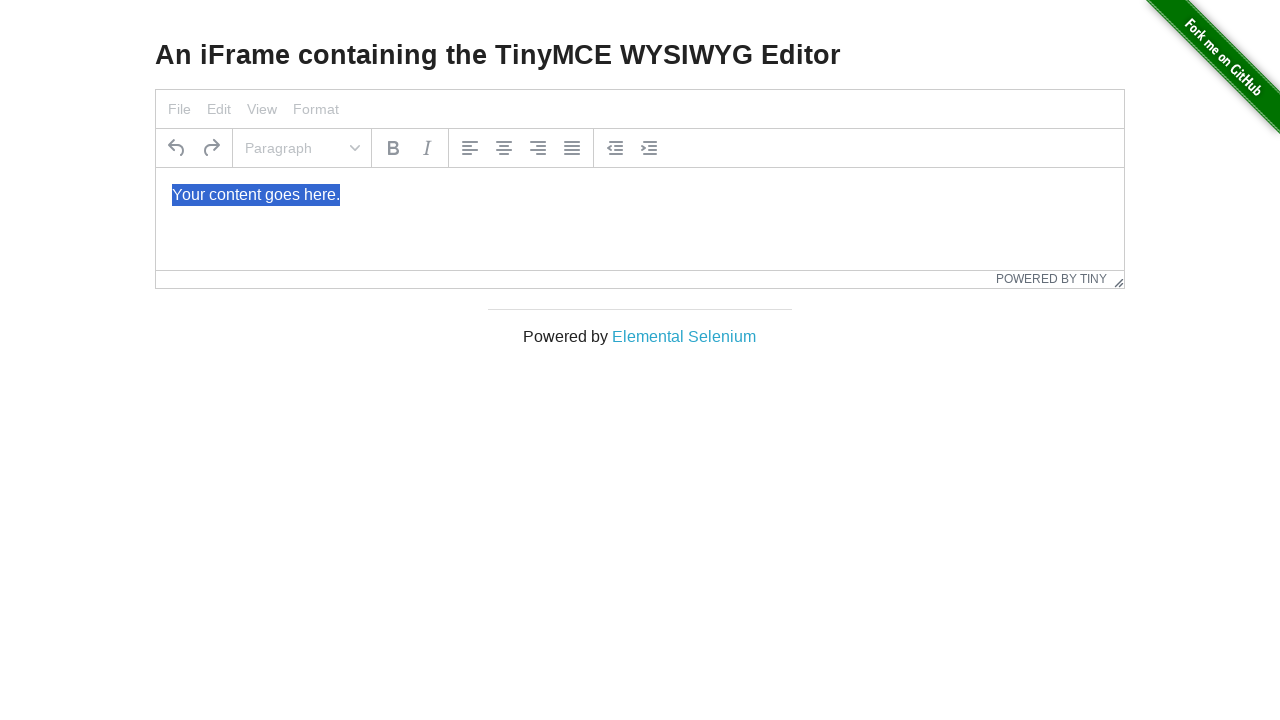